Tests filling out a practice form with personal information and submitting it

Starting URL: https://demoqa.com/automation-practice-form

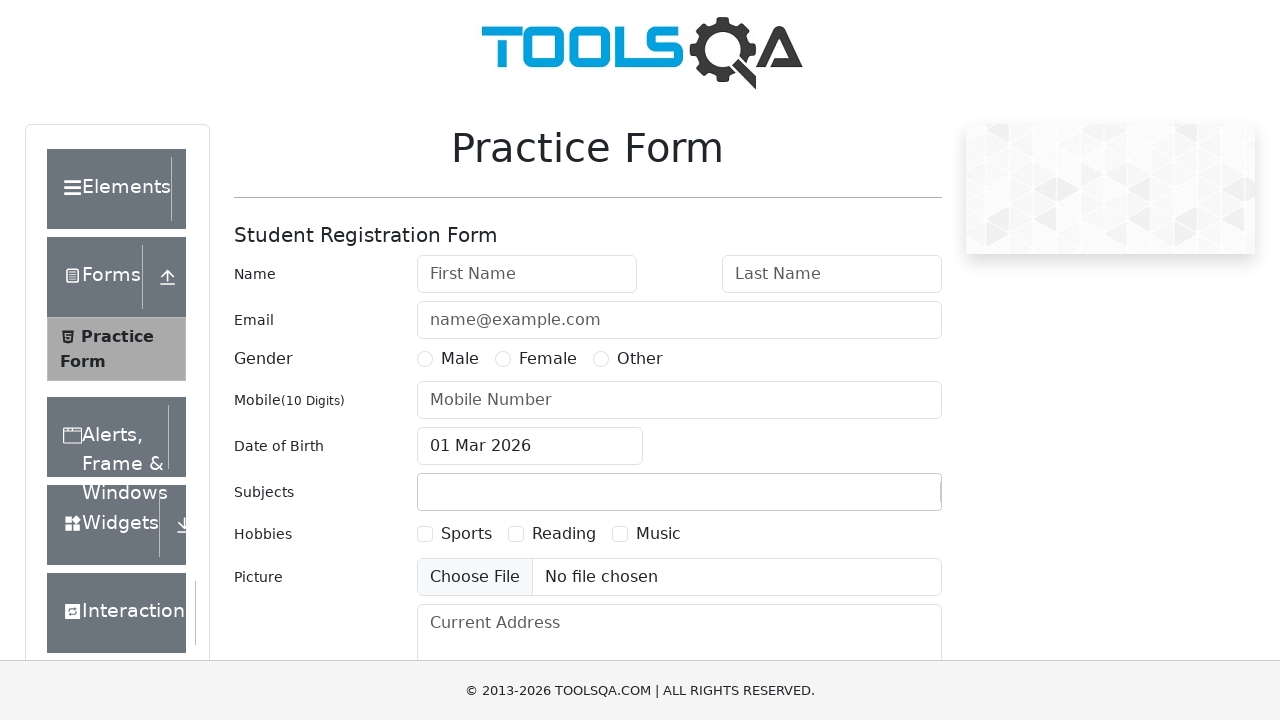

Scrolled first name field into view
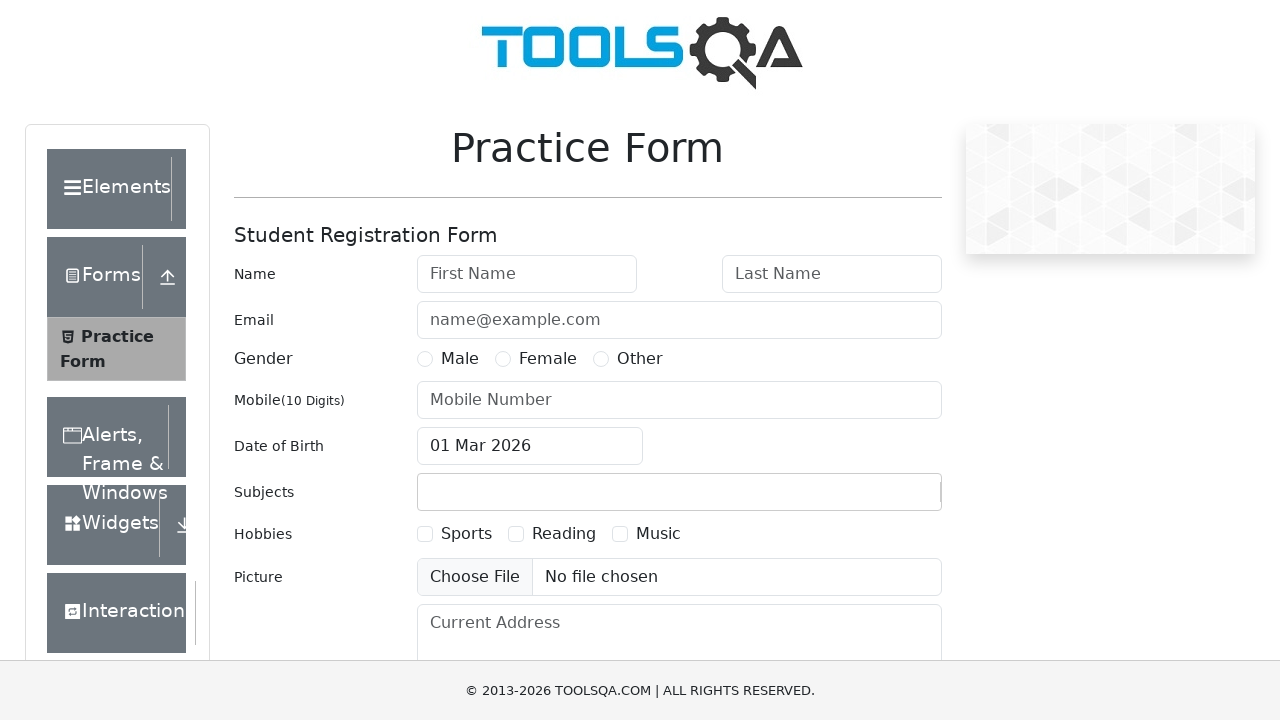

Filled first name field with 'Irina' on #firstName
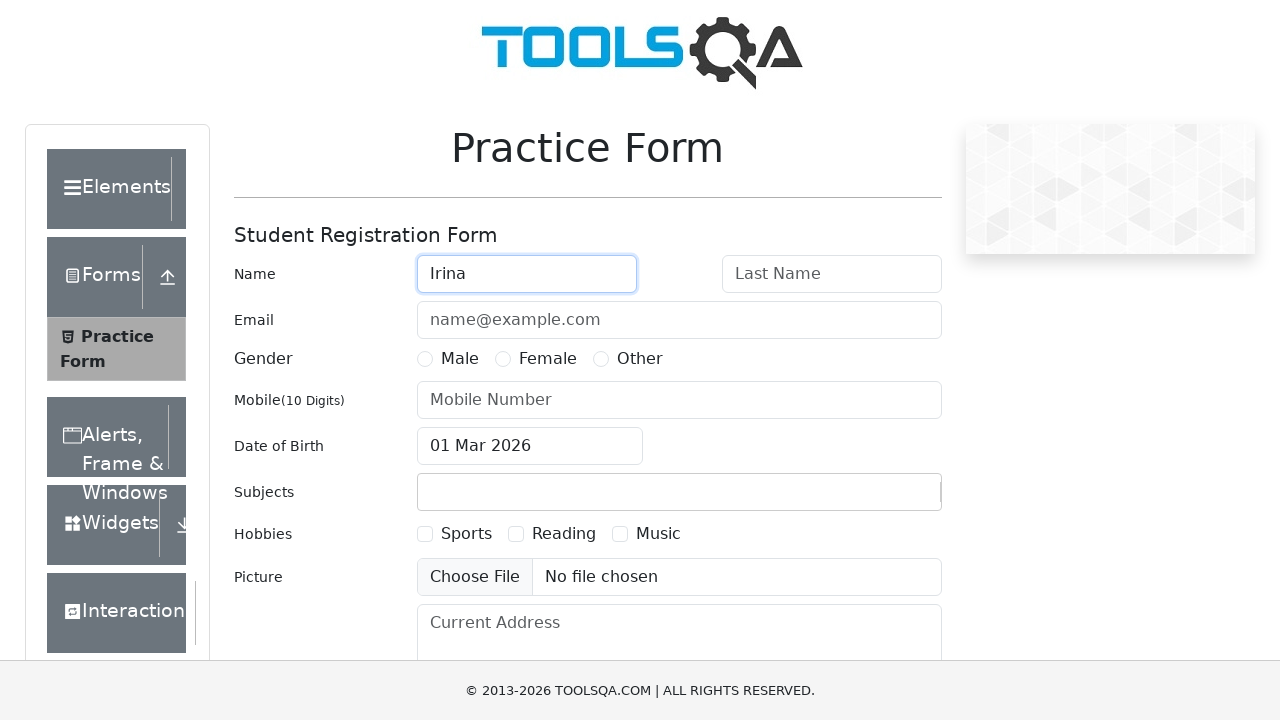

Scrolled last name field into view
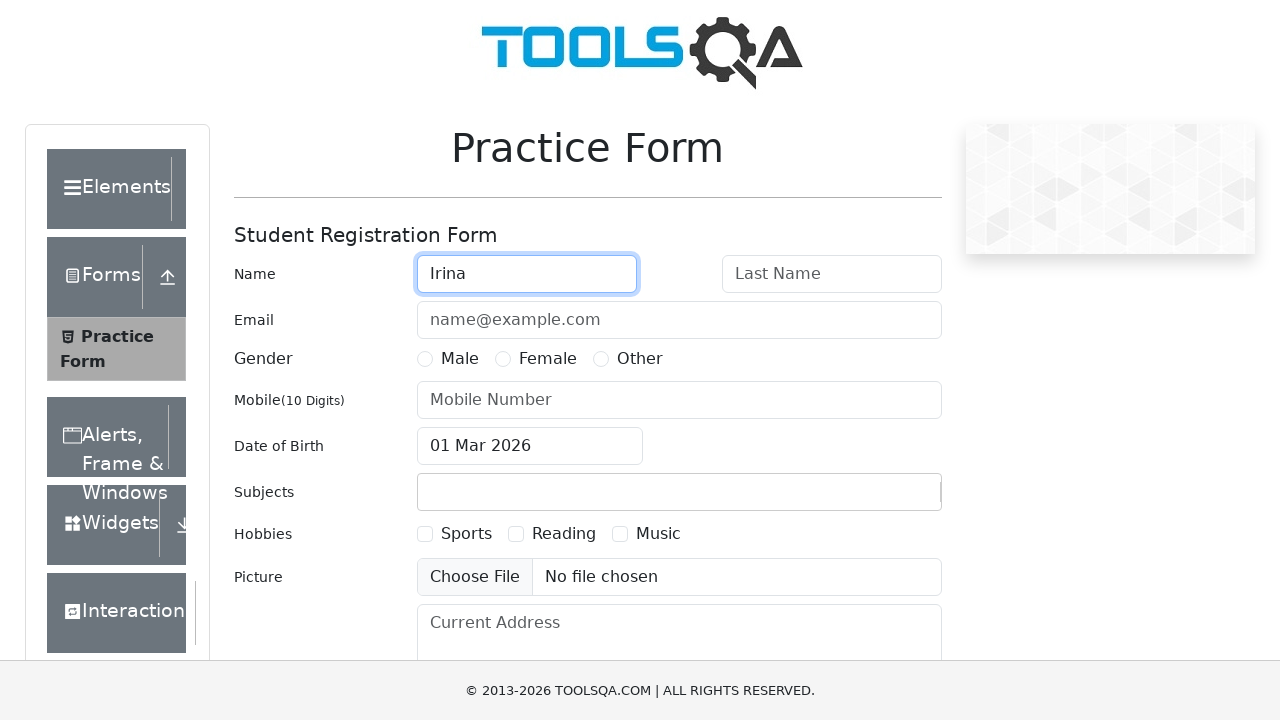

Filled last name field with 'Kuperman' on #lastName
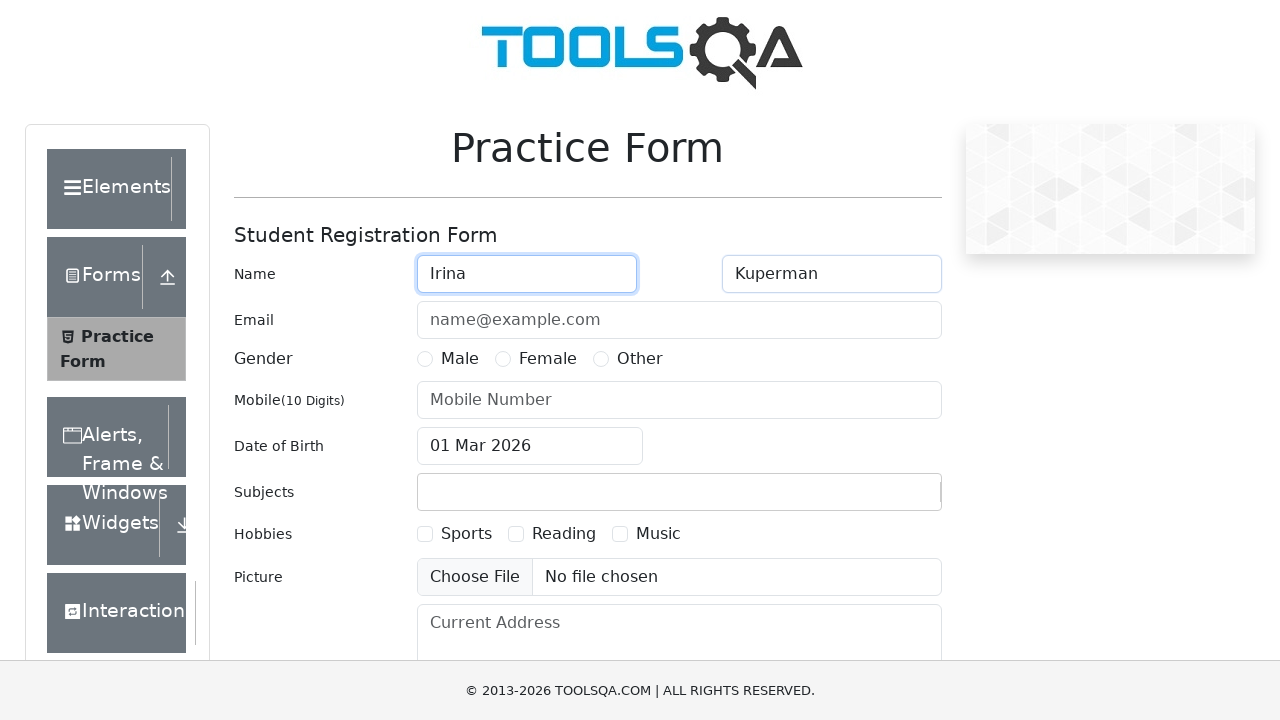

Scrolled email field into view
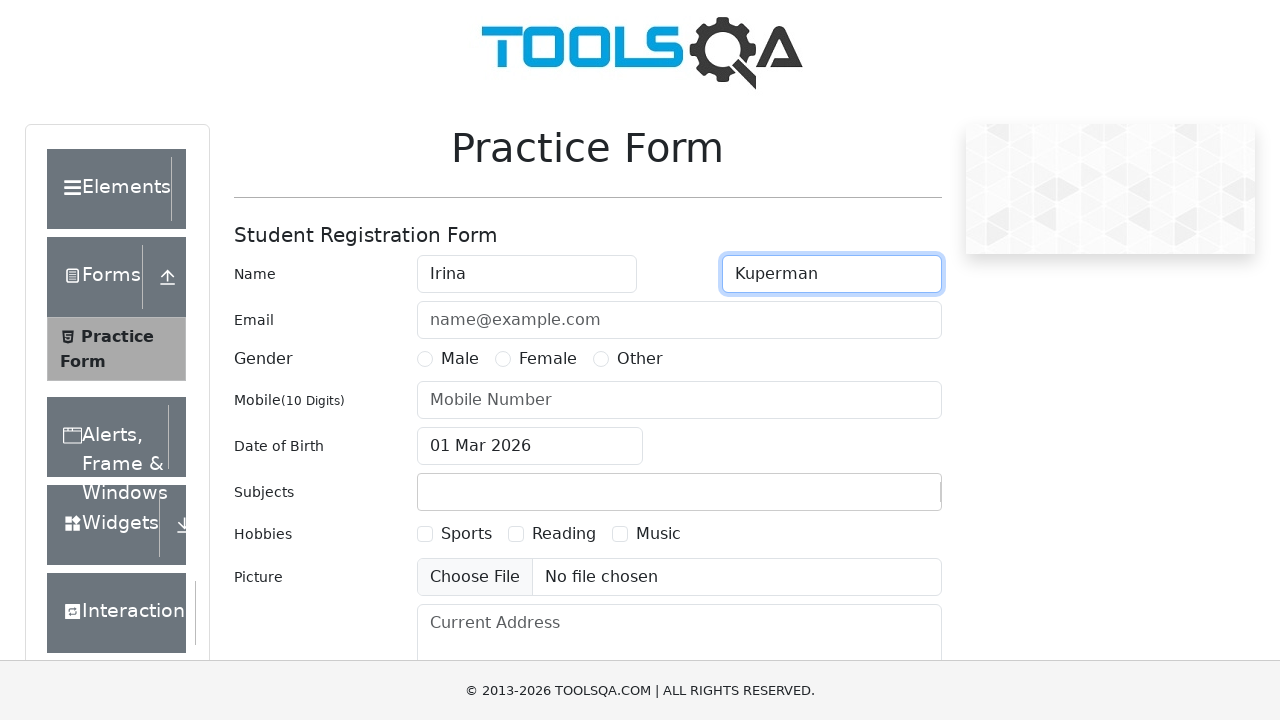

Filled email field with 'ama@ama.com' on #userEmail
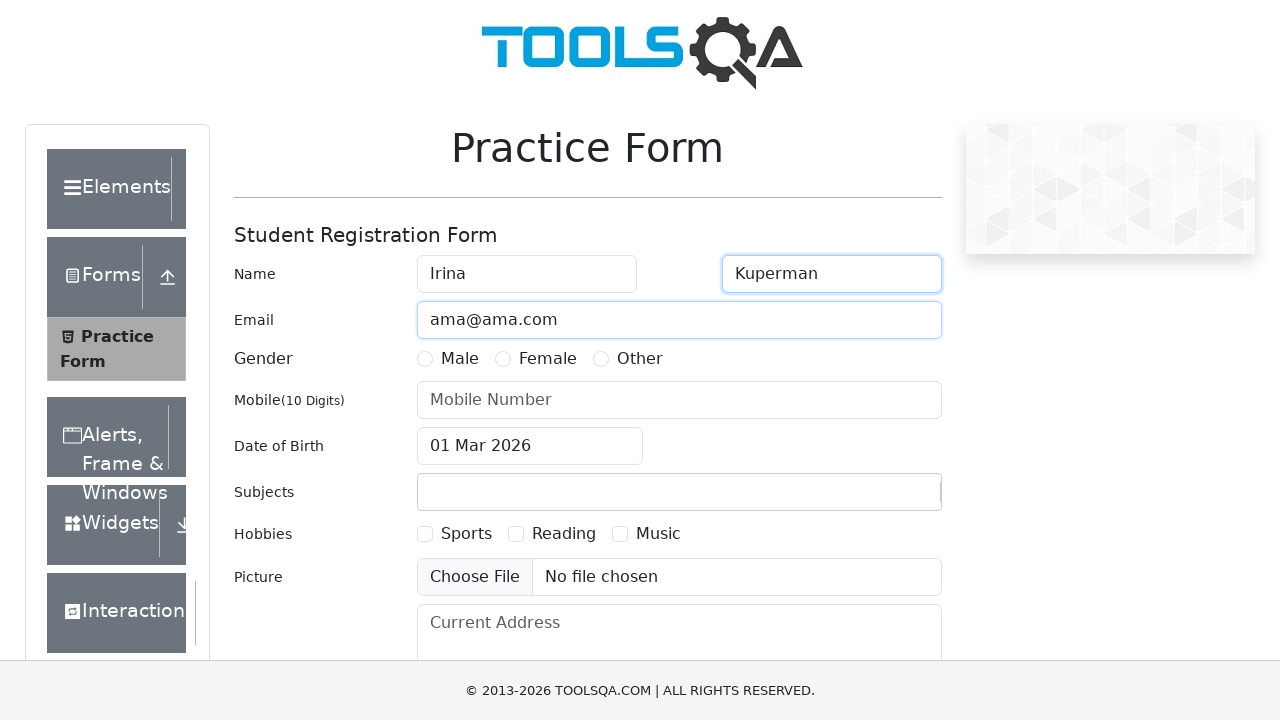

Scrolled gender radio button into view
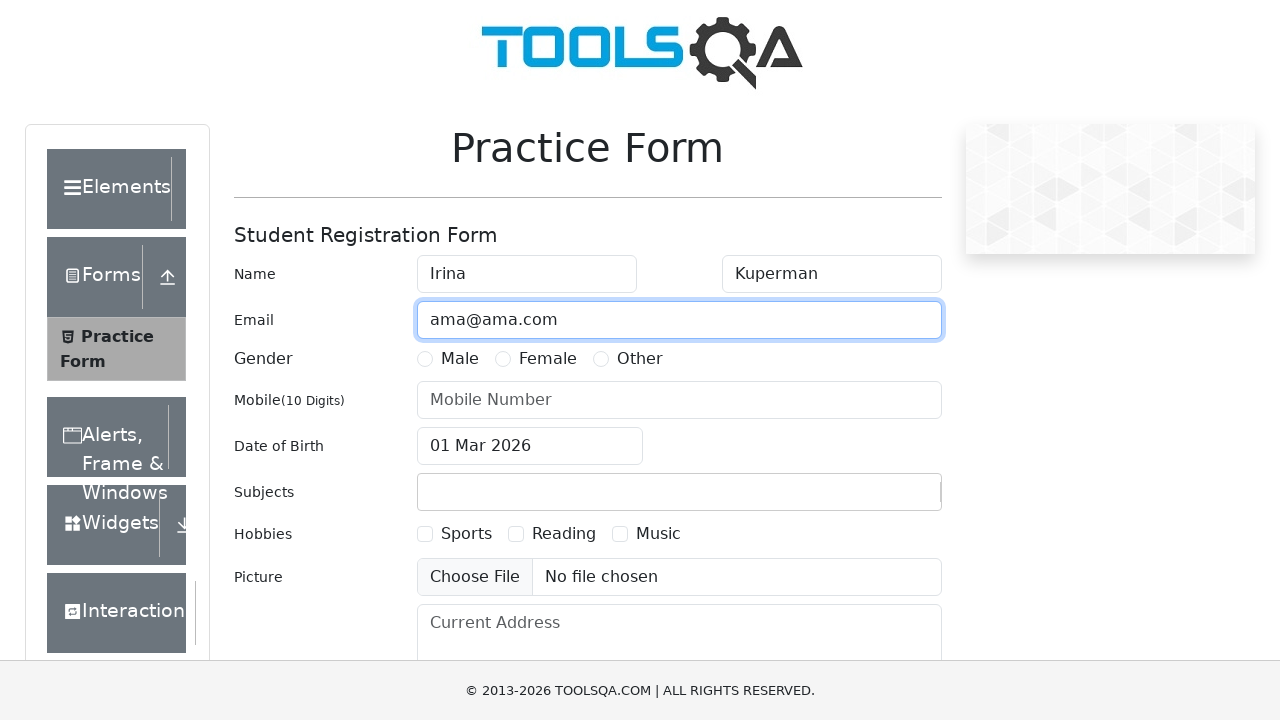

Selected female gender option at (548, 359) on label[for='gender-radio-2']
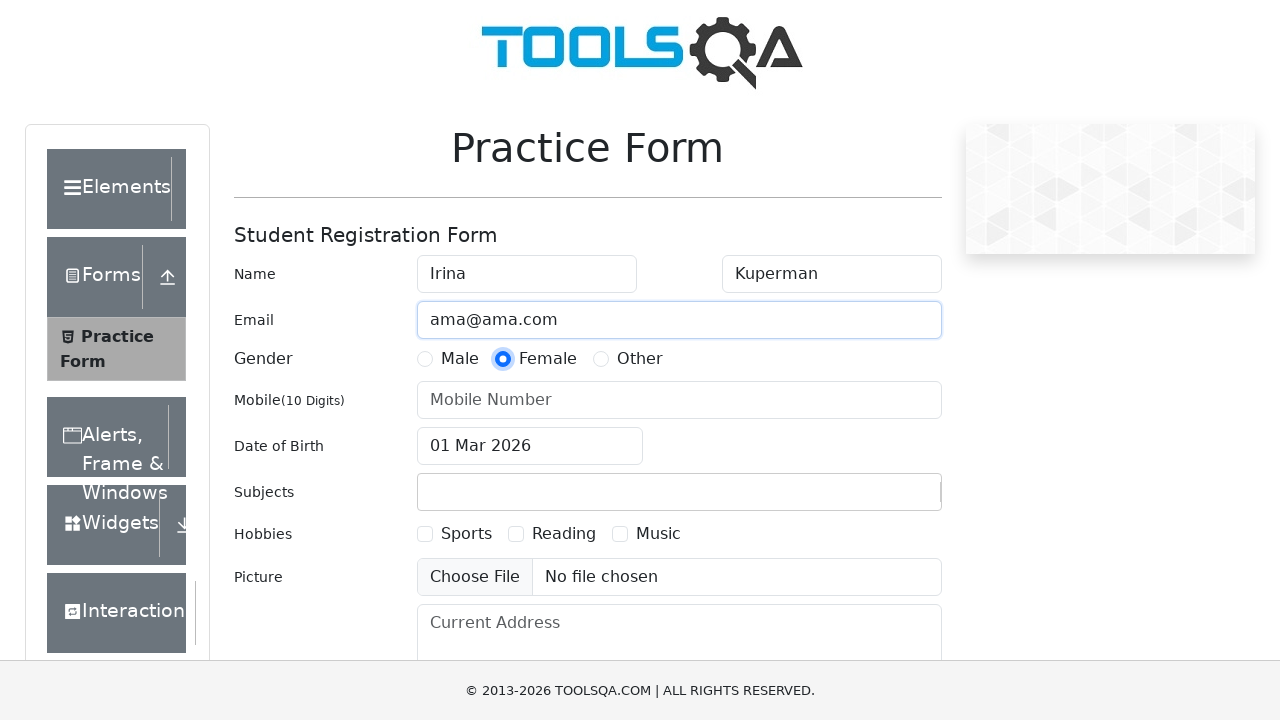

Scrolled phone number field into view
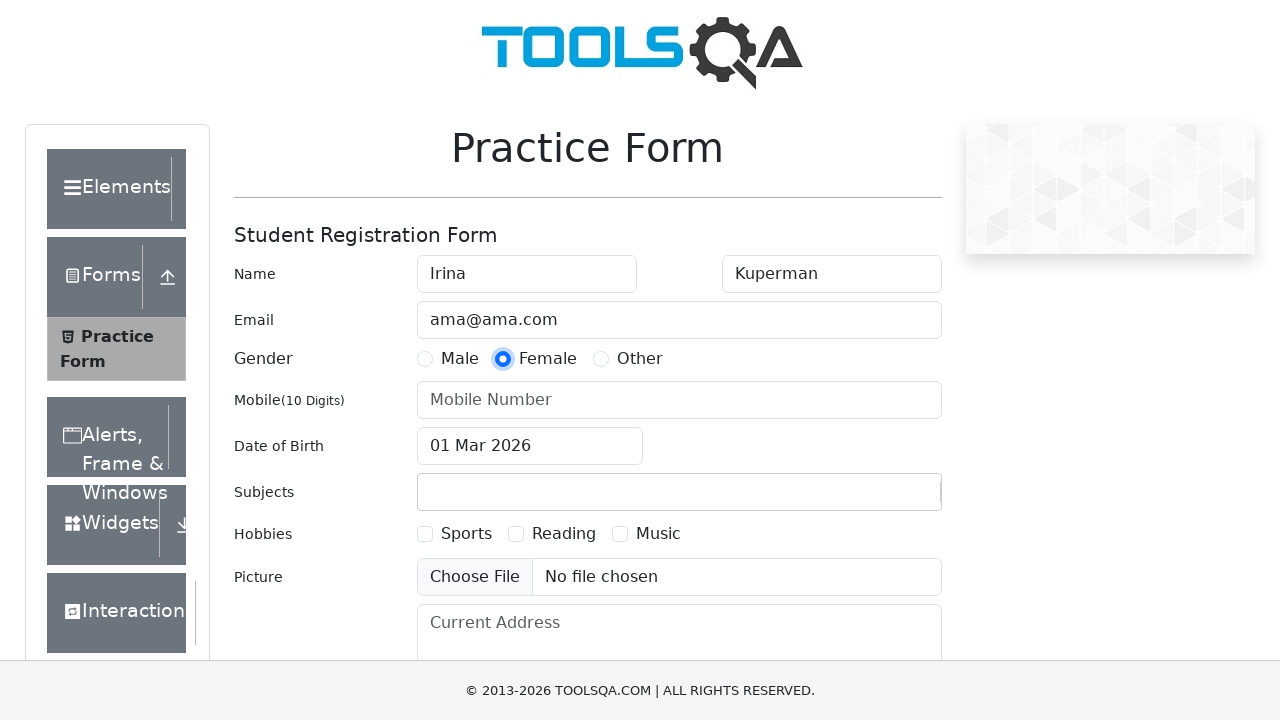

Filled phone number field with '1234567890' on #userNumber
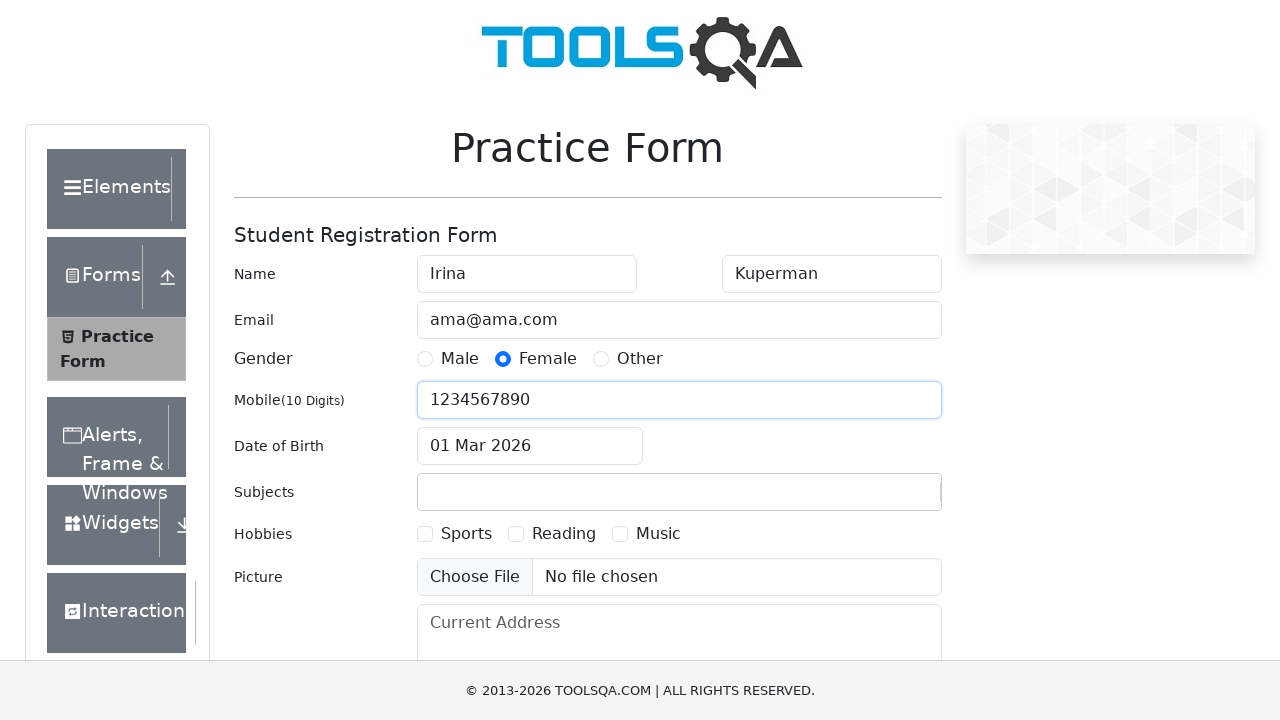

Scrolled submit button into view
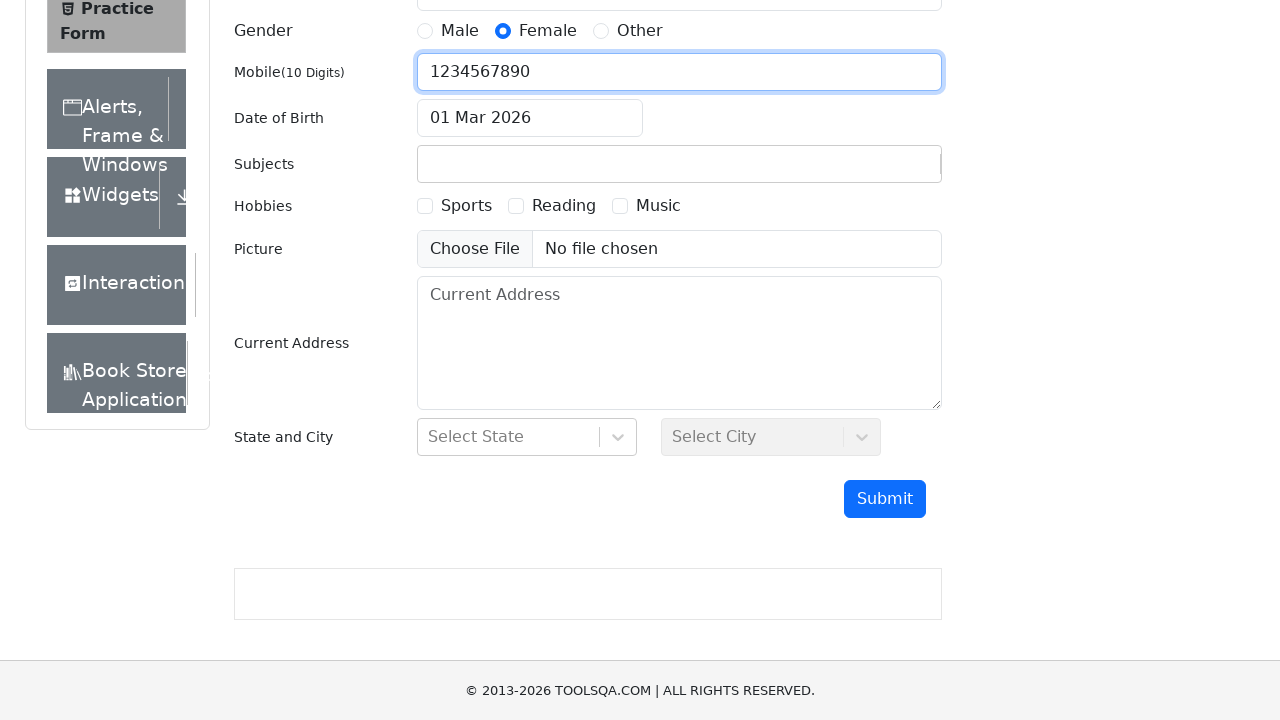

Clicked submit button to submit practice form at (885, 499) on #submit
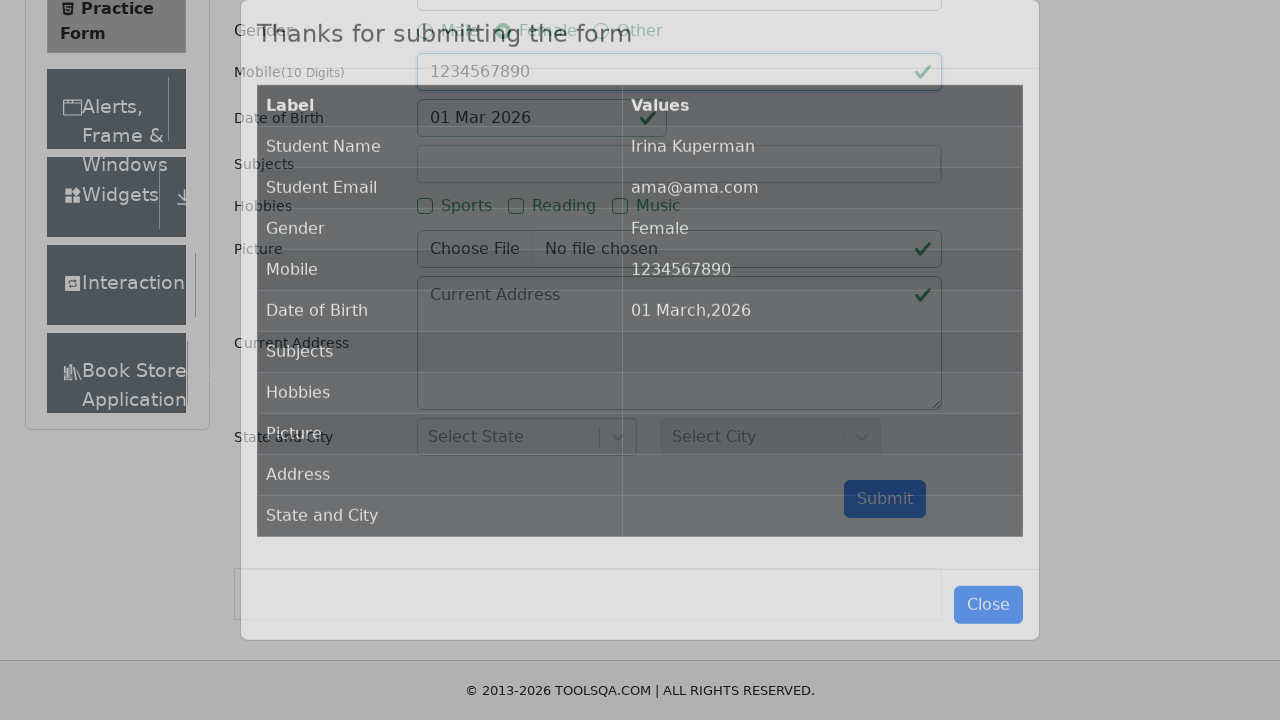

Success modal appeared after form submission
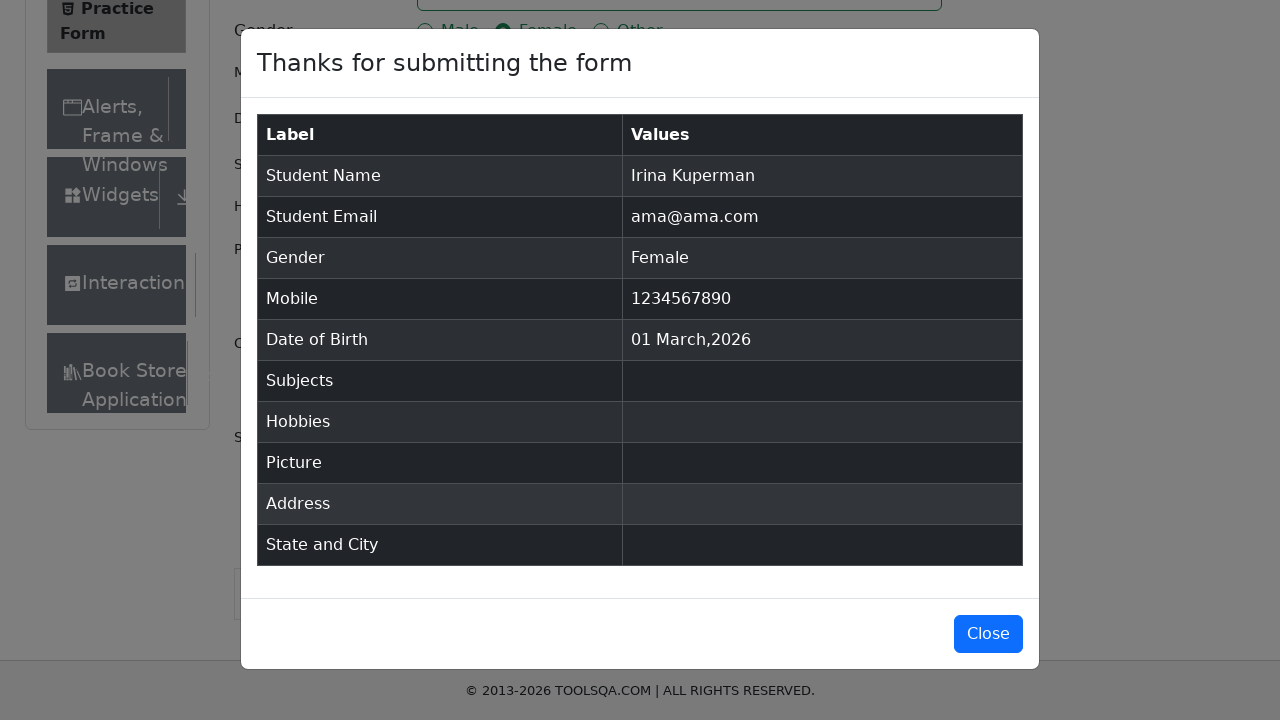

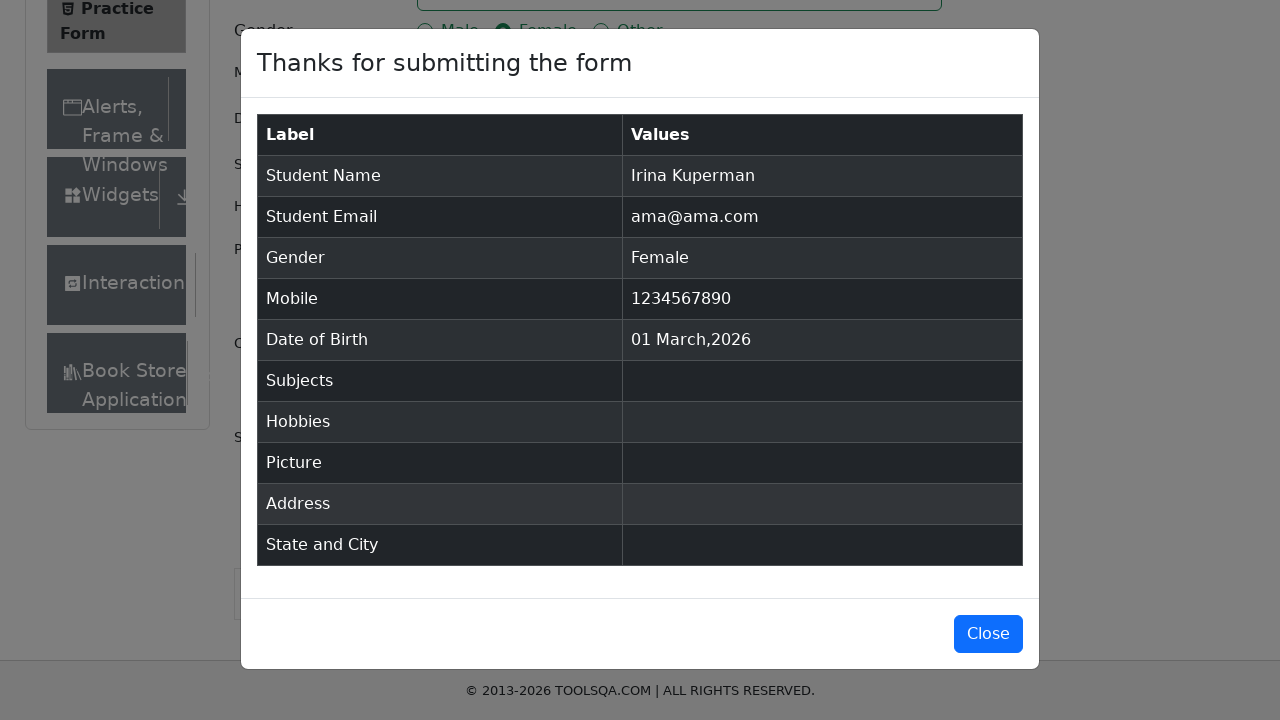